Automates filling out a text box form on demoqa.com with randomly generated data and submits it

Starting URL: https://demoqa.com/text-box

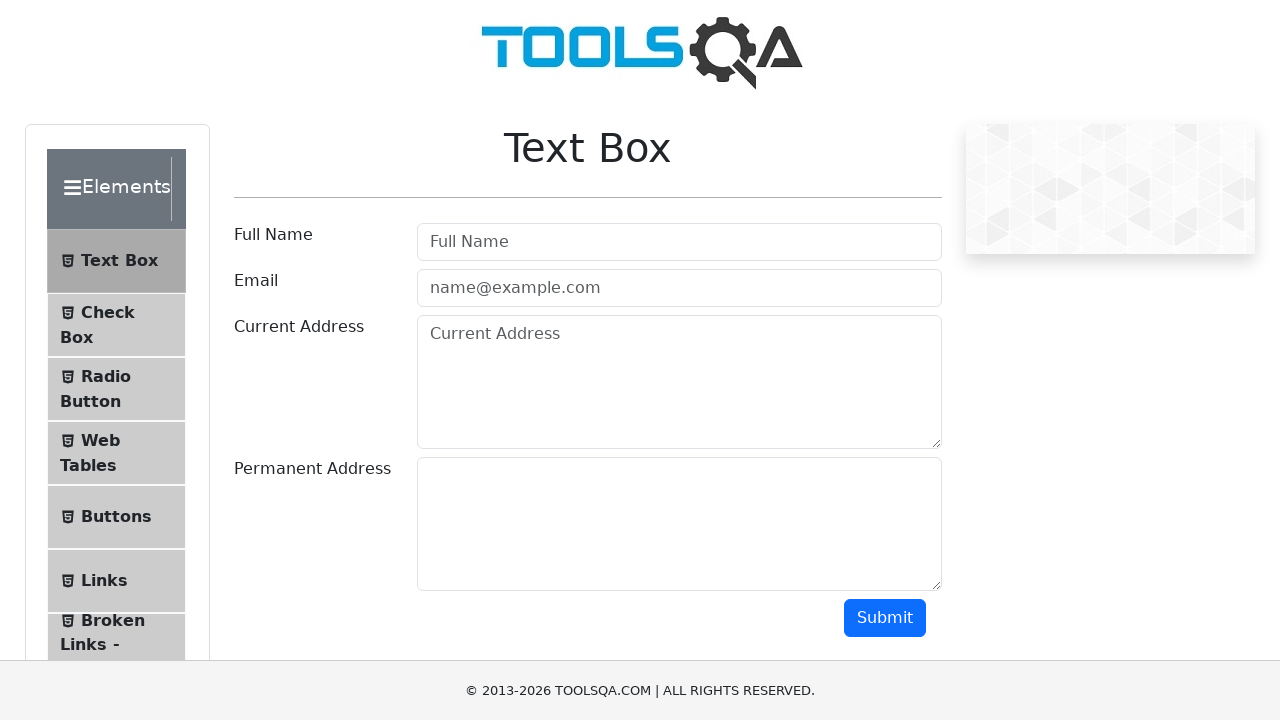

Filled full name field with 'John Smith' on #userName
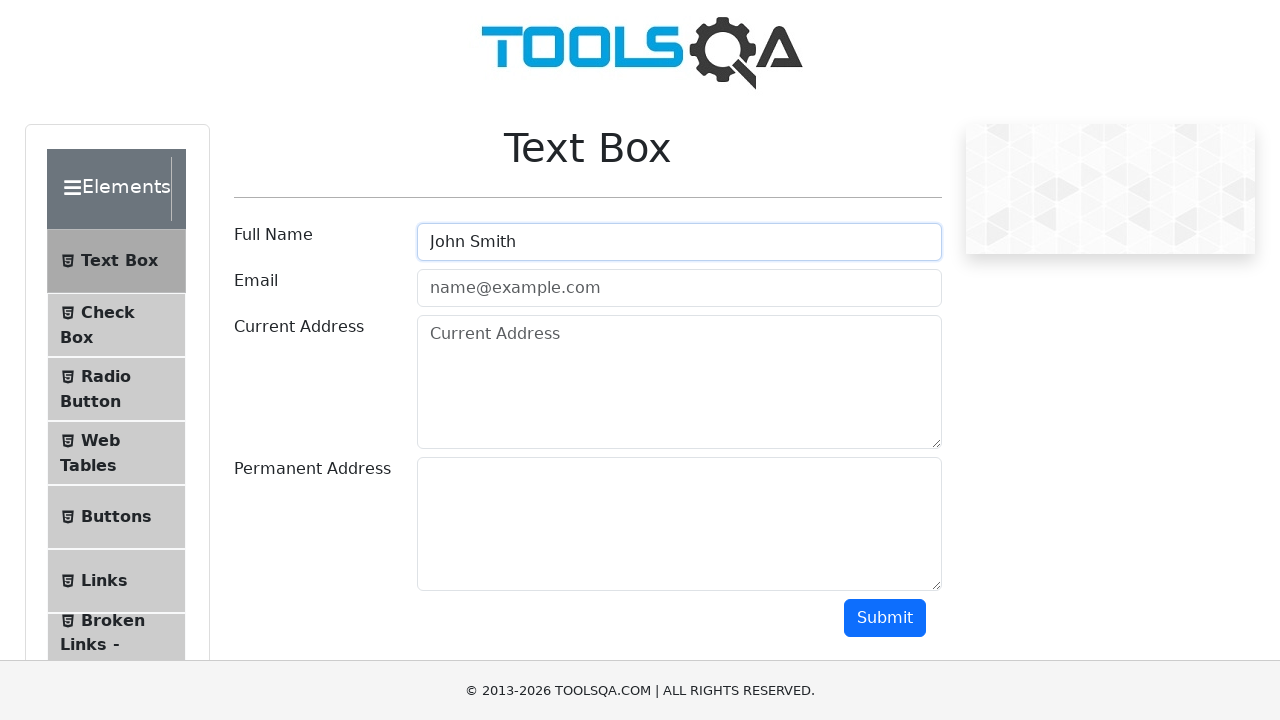

Filled email field with 'john.smith@example.com' on #userEmail
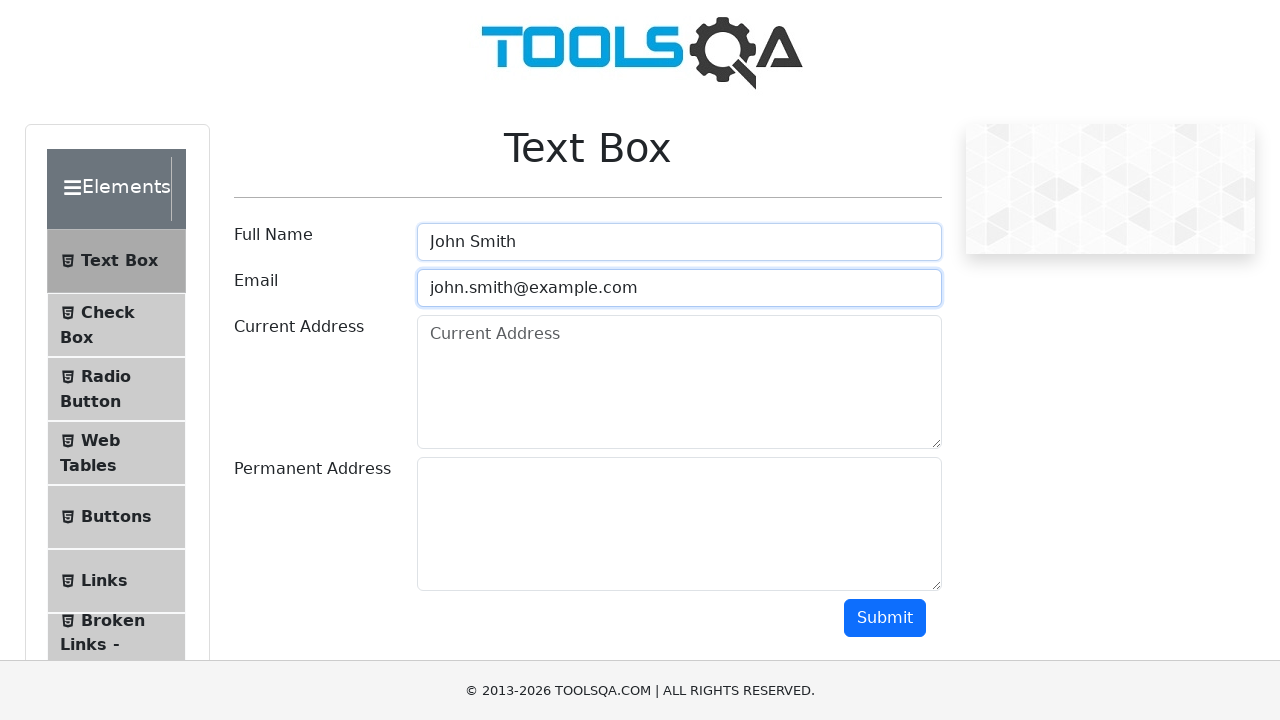

Filled current address field with '123 Main Street, Apartment 4B, New York, NY 10001' on #currentAddress
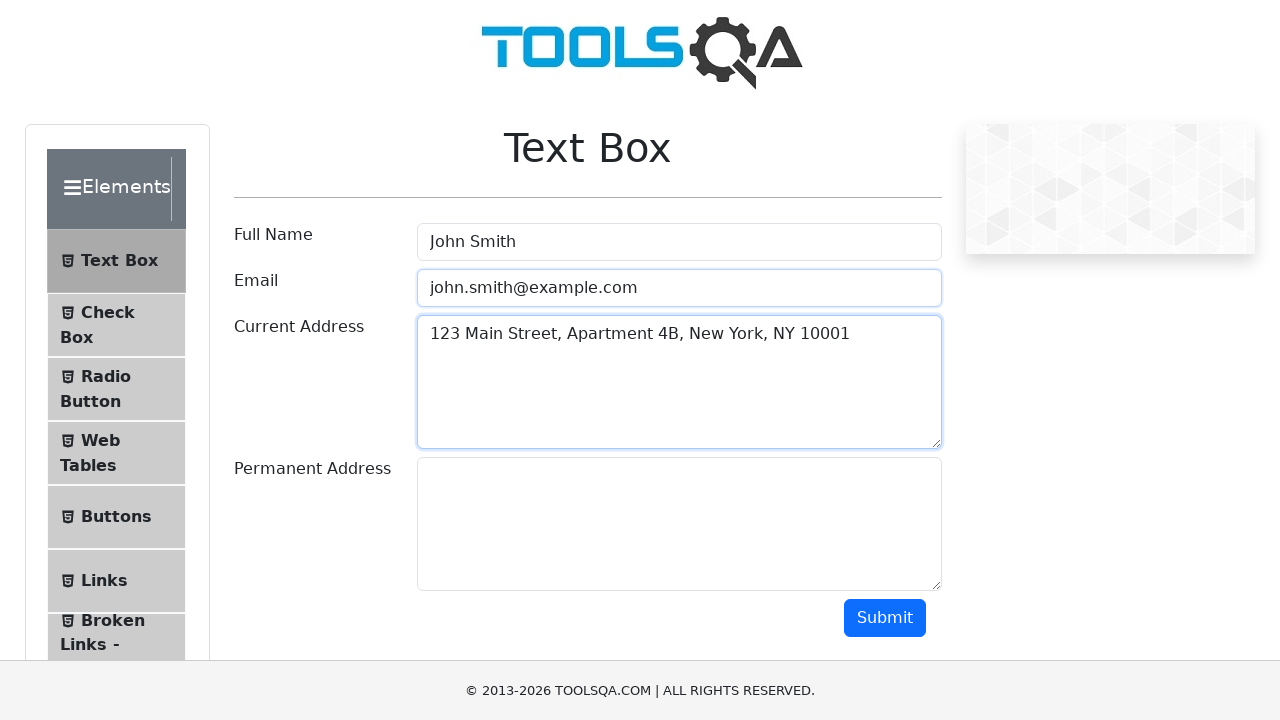

Filled permanent address field with '456 Oak Avenue, Suite 200, Los Angeles, CA 90001' on #permanentAddress
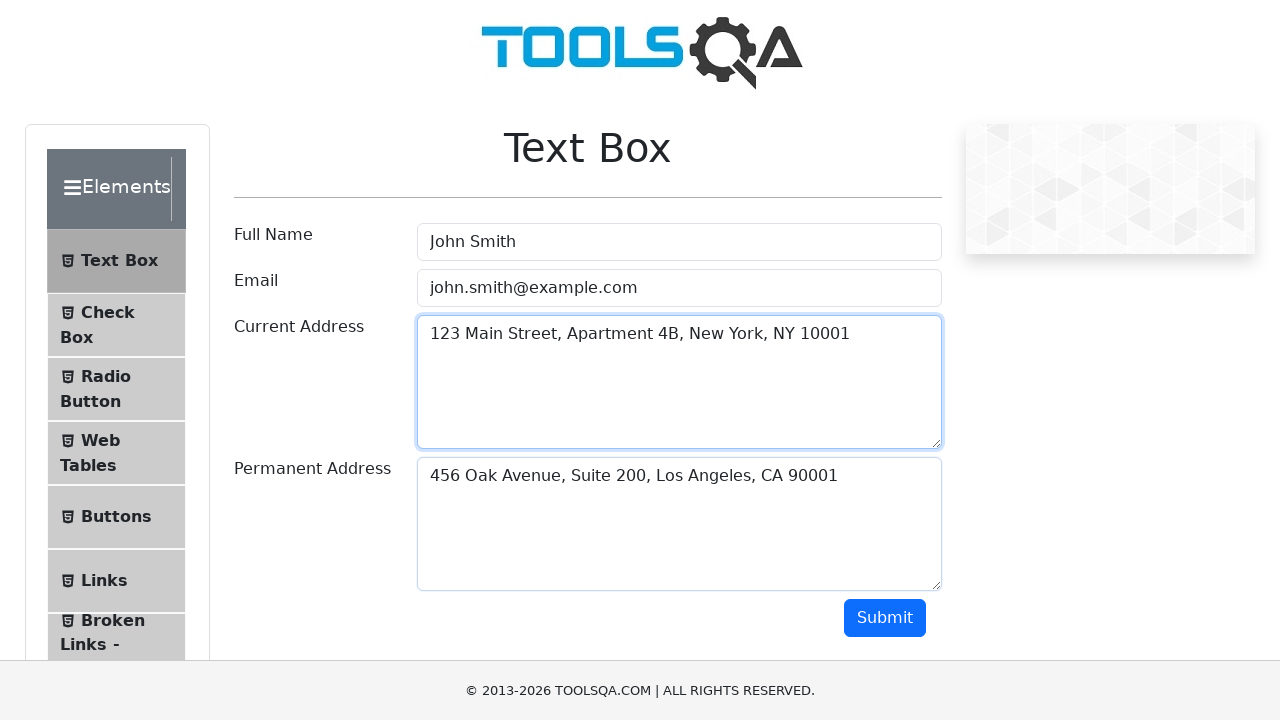

Clicked submit button to submit the form at (885, 618) on #submit
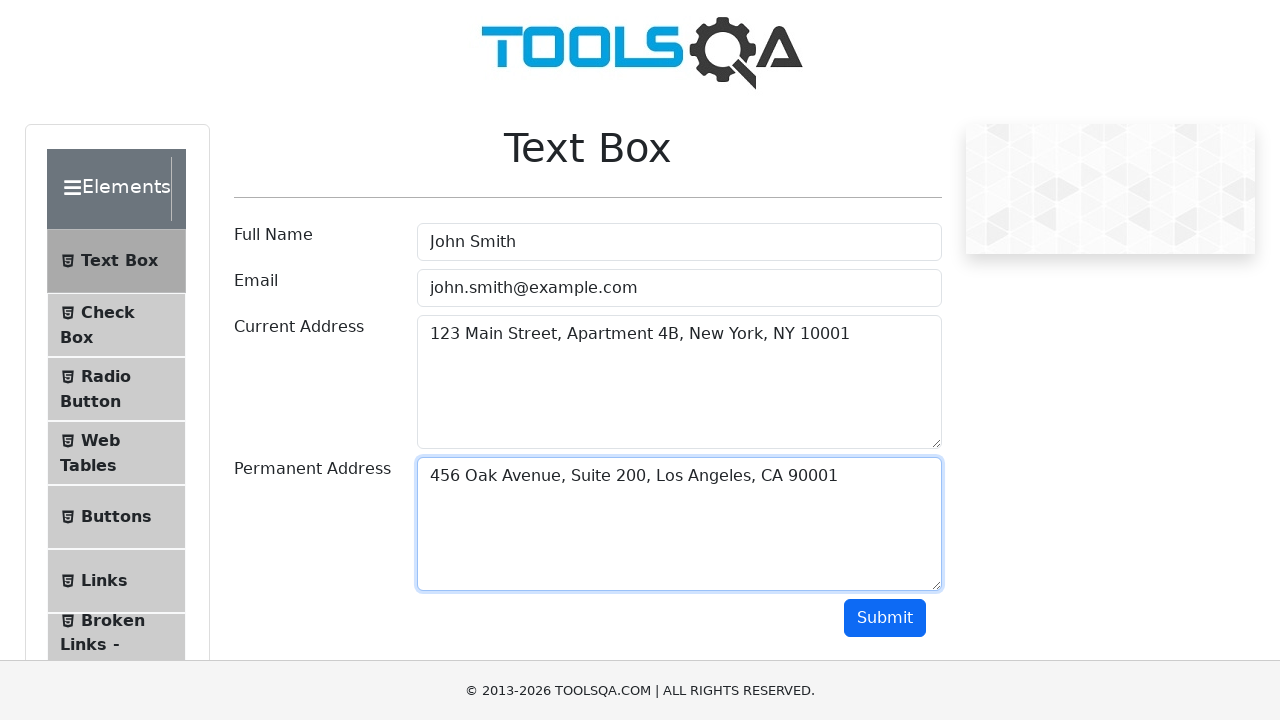

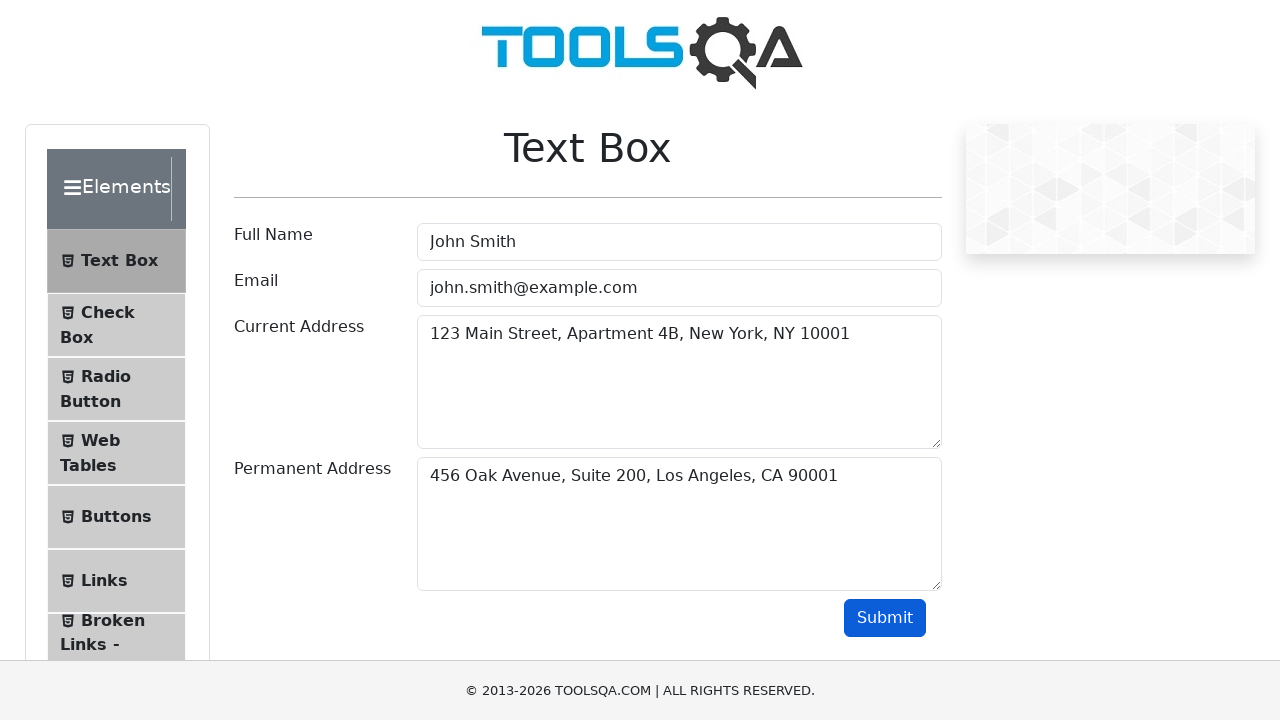